Tests right-click button functionality and verifies the success message appears.

Starting URL: https://demoqa.com/buttons

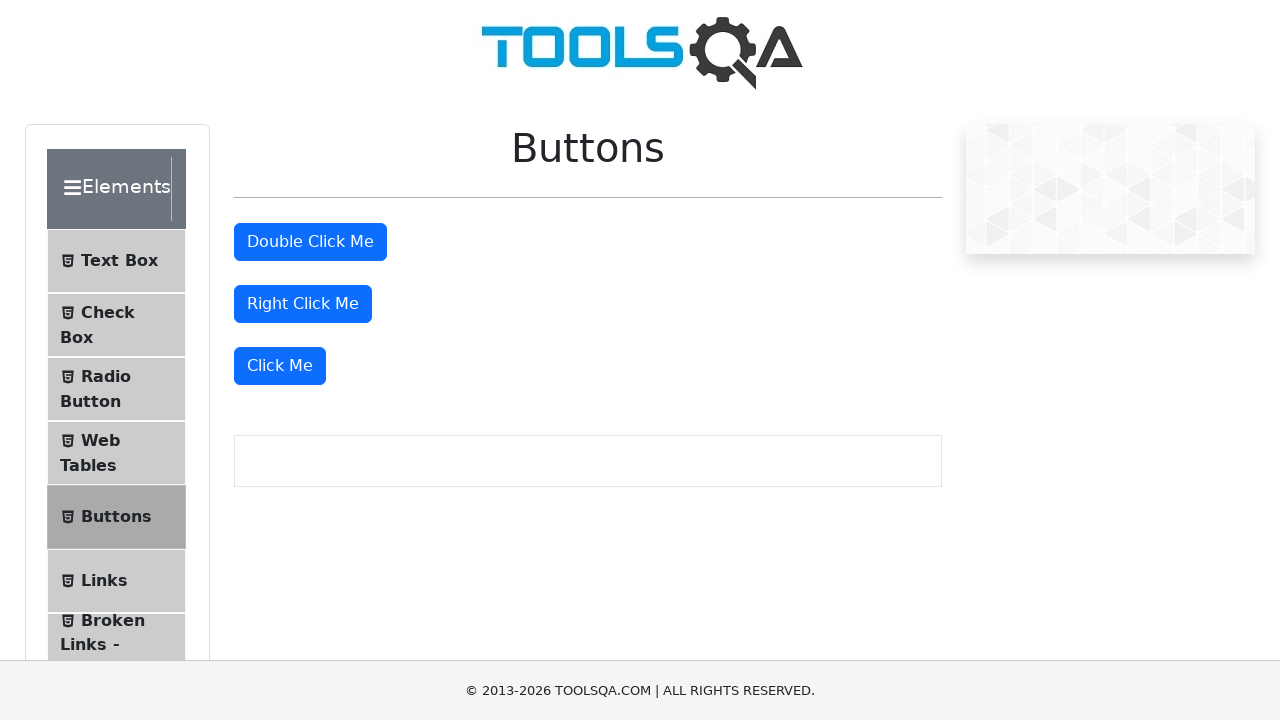

Navigated to DemoQA buttons test page
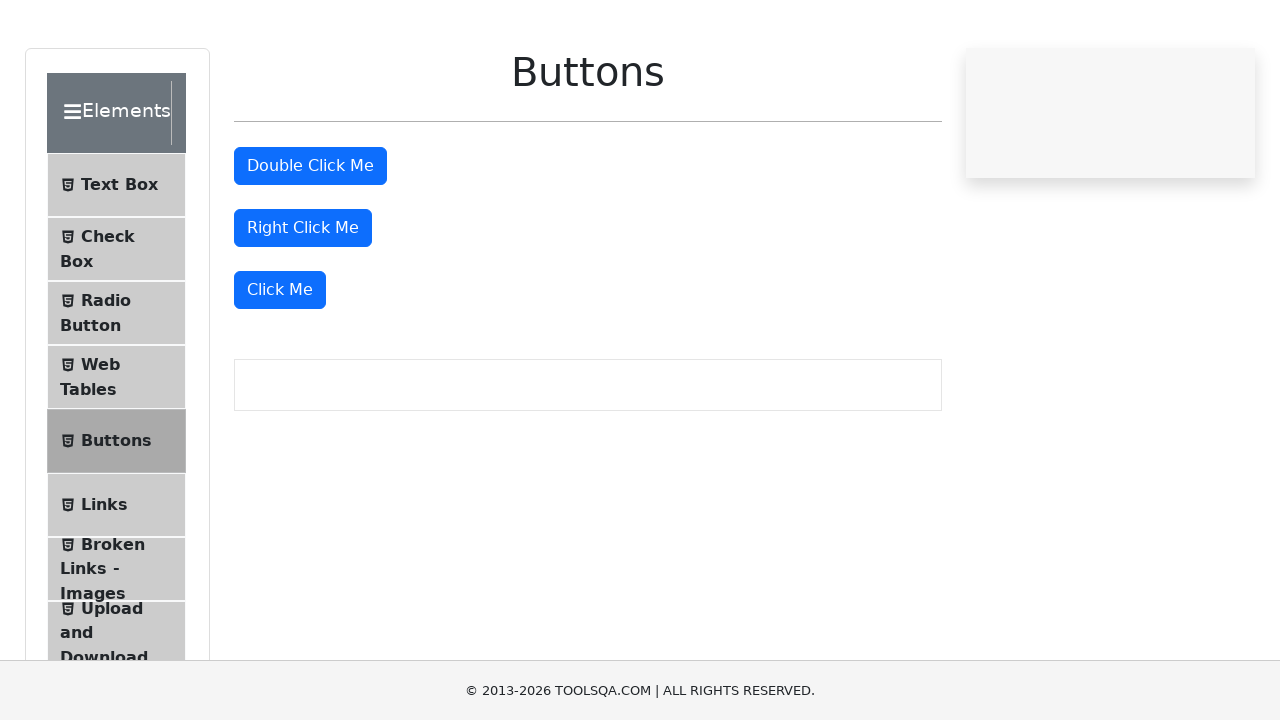

Right-clicked on the right-click button at (303, 304) on #rightClickBtn
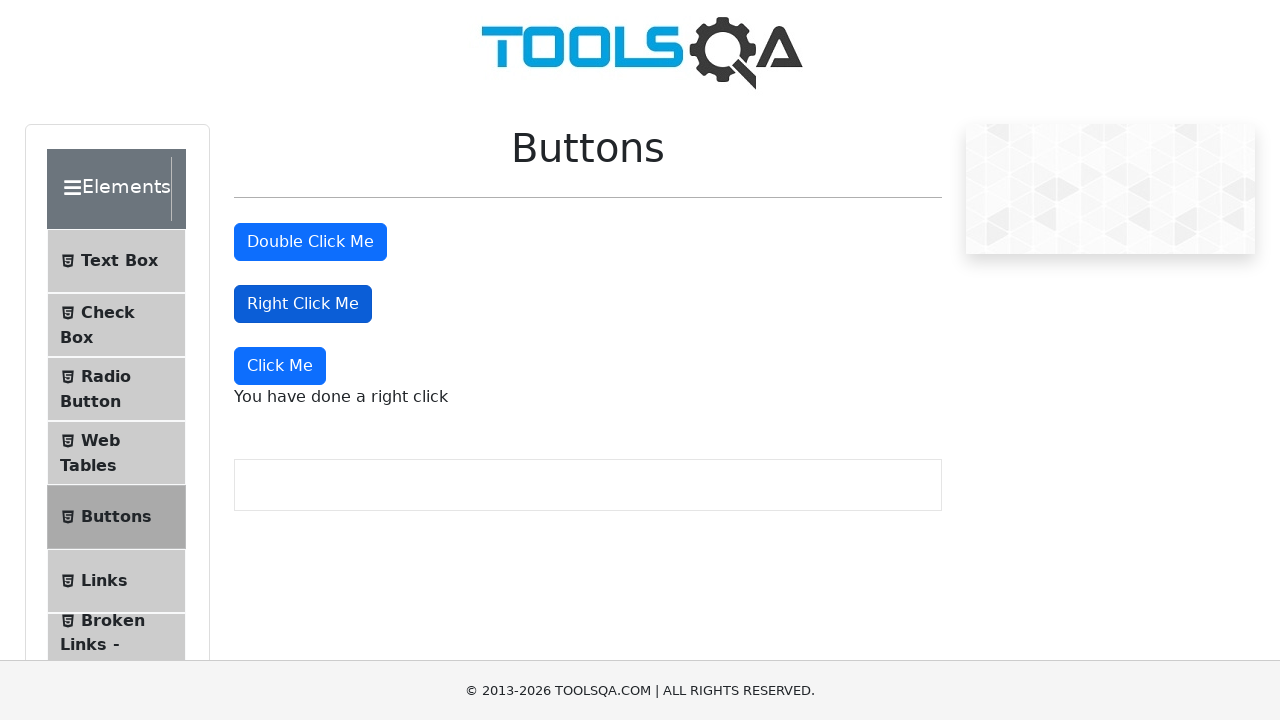

Success message appeared after right-click
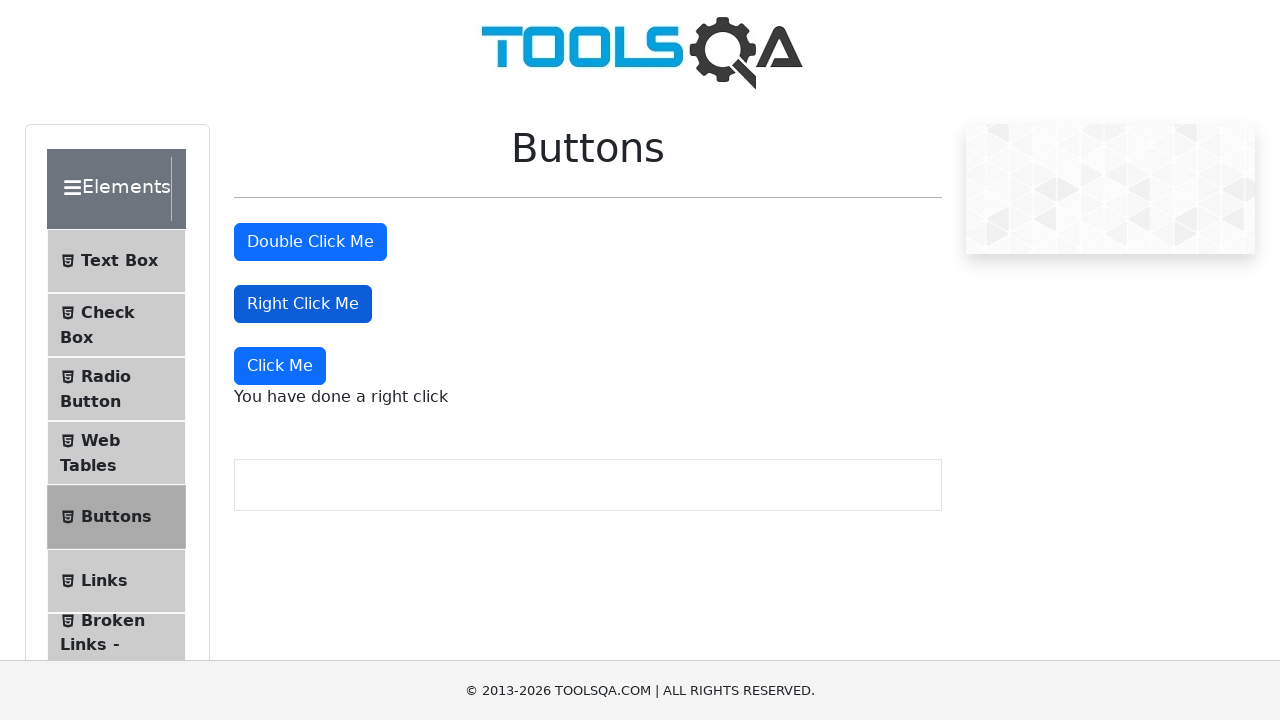

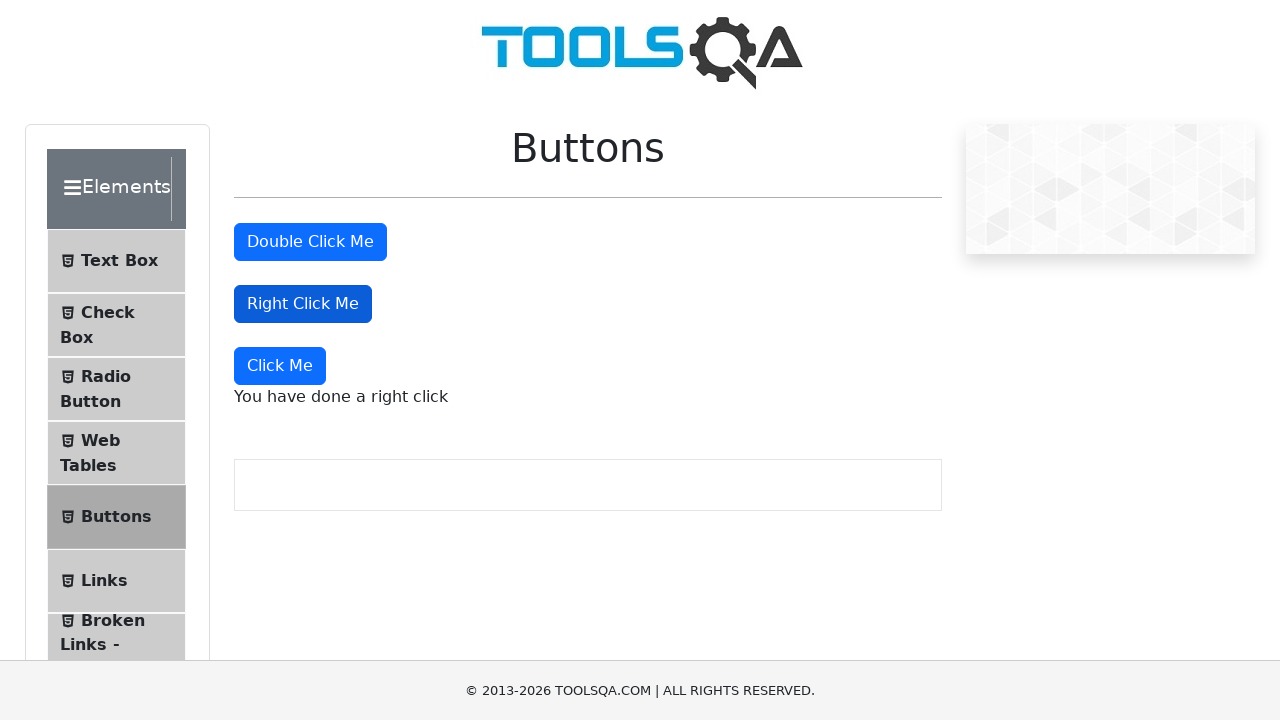